Tests form interactions using relative positioning to locate elements - finds labels above input fields, clicks date input below a label, and checks a checkbox to the left of its label text

Starting URL: https://rahulshettyacademy.com/angularpractice/

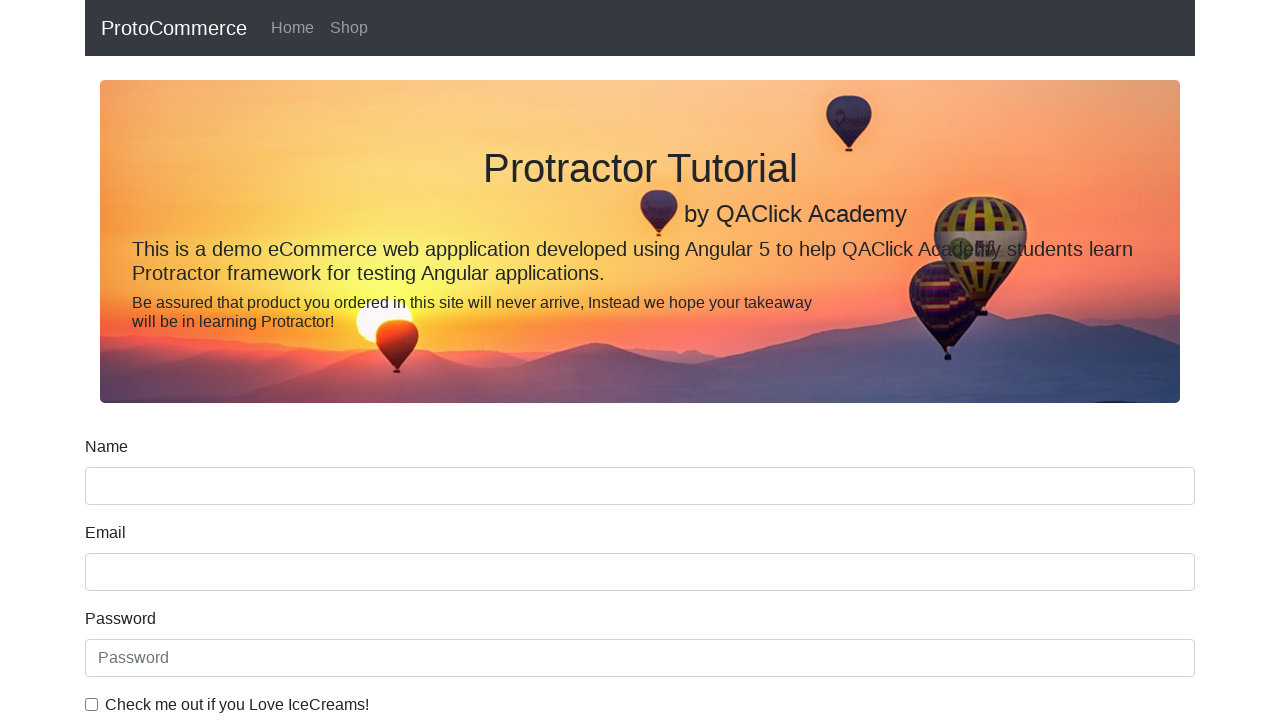

Located name input field using minlength attribute
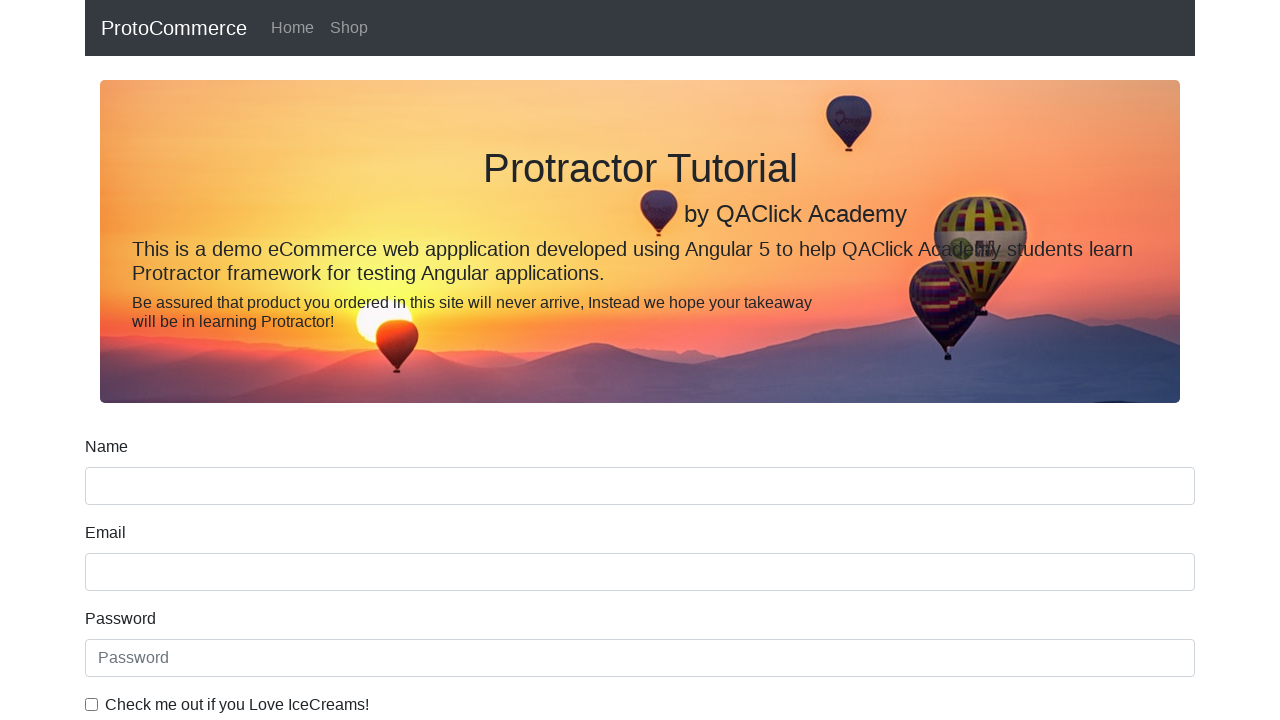

Located label above the name input field using relative positioning
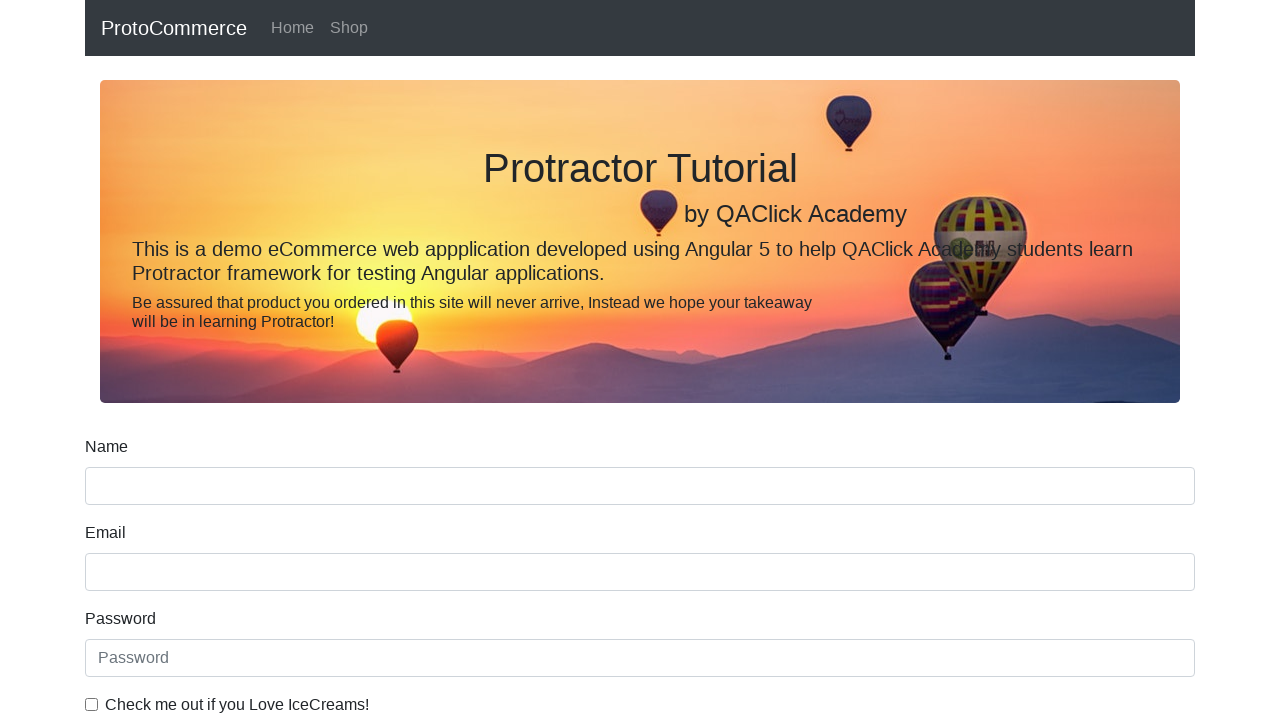

Located Date of Birth label element
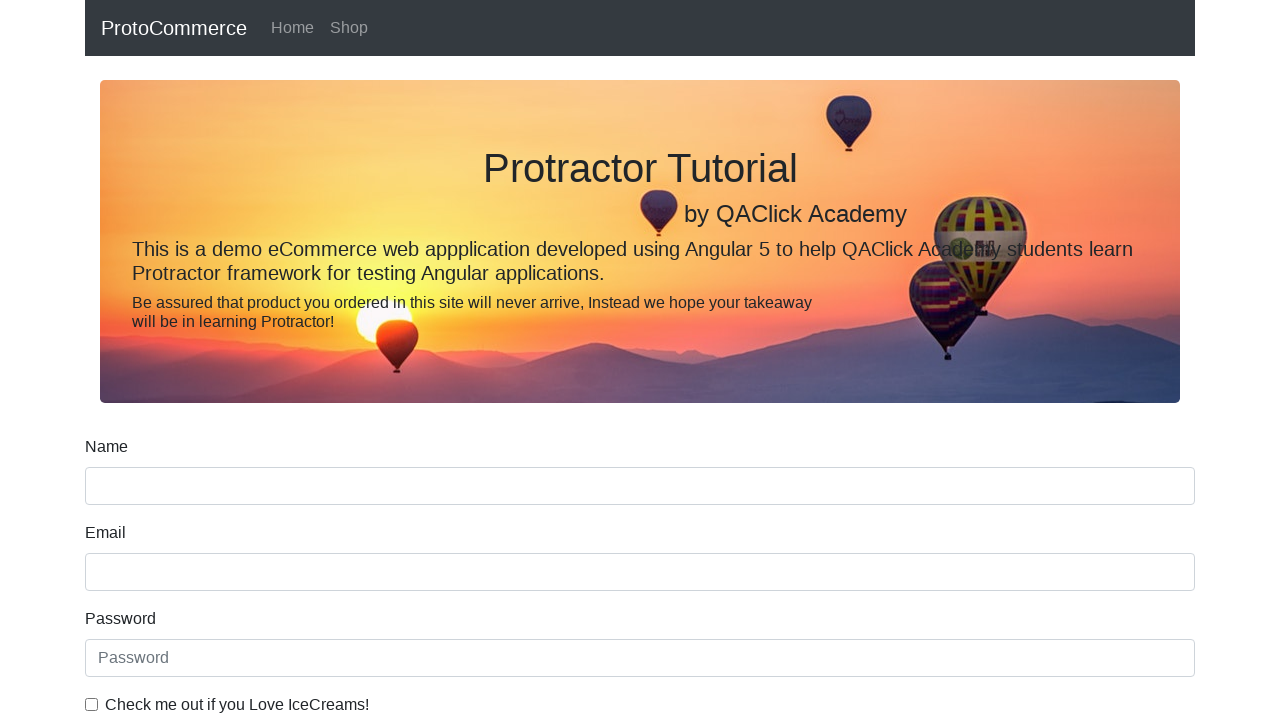

Clicked date input field below the Date of Birth label using relative locator at (640, 412) on input >> internal:has="xpath=preceding-sibling::*[1][self::label[@for='dateofBir
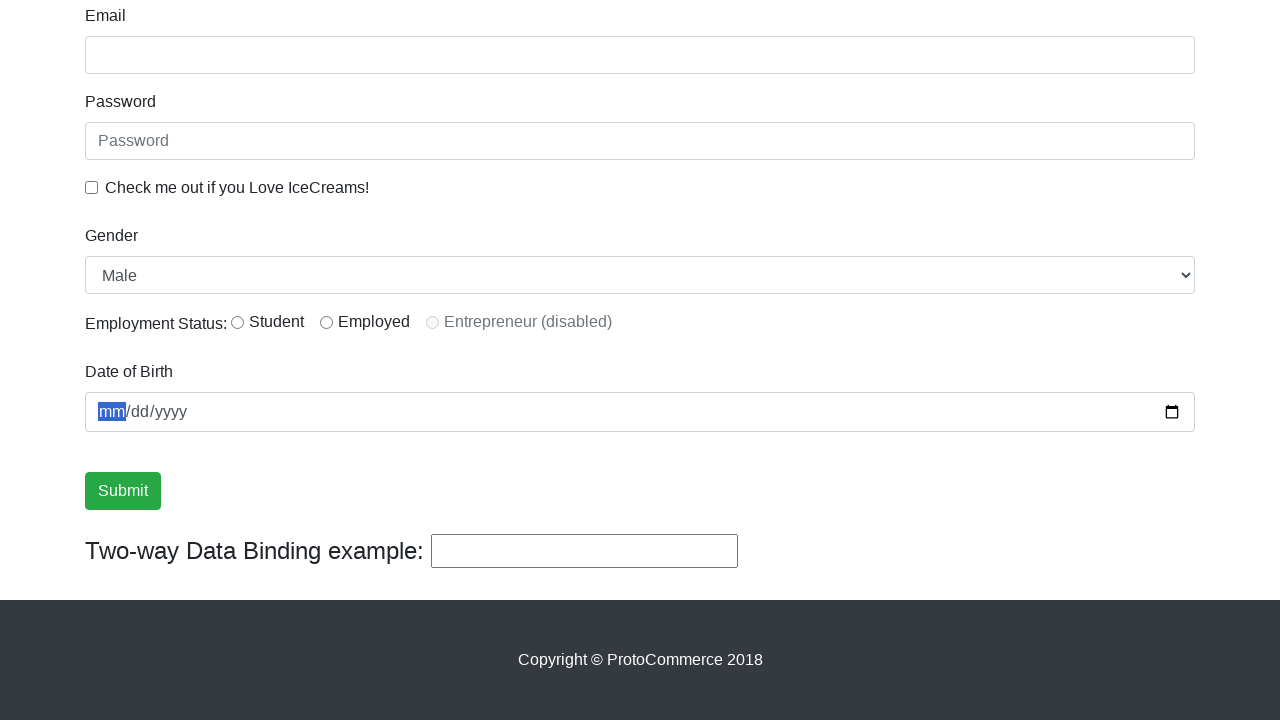

Located checkbox label for 'exampleCheck1'
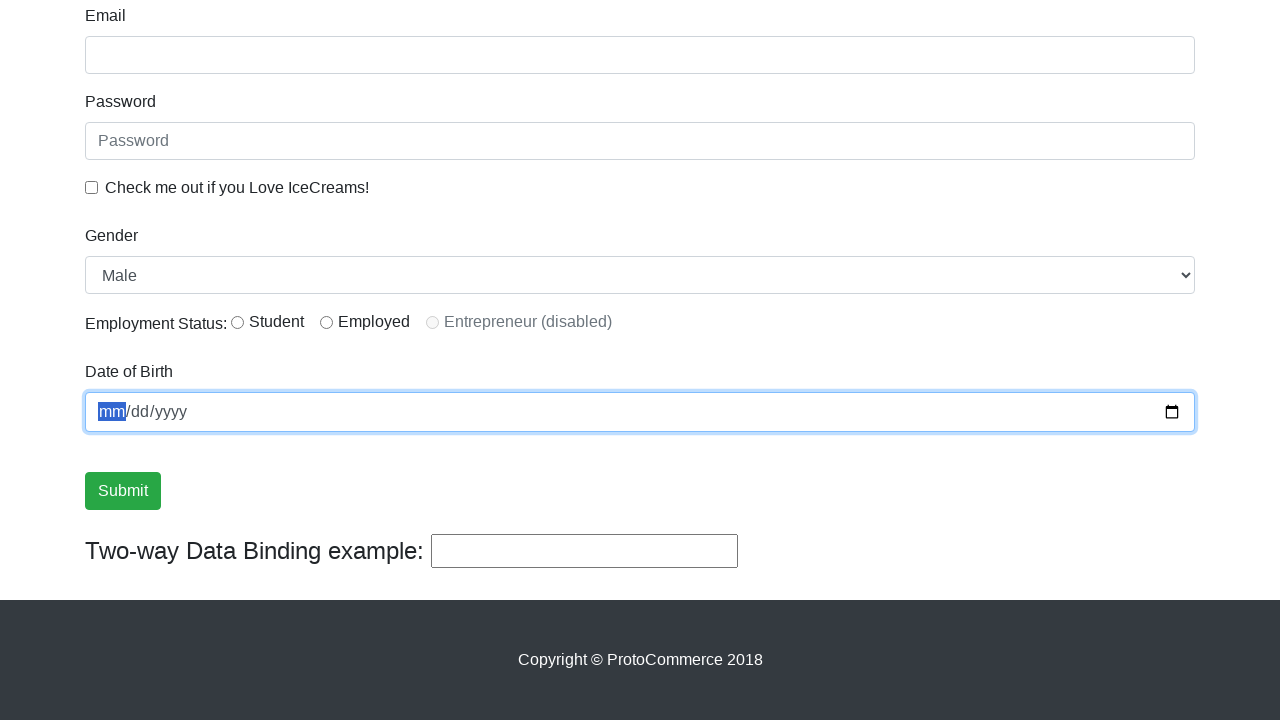

Clicked checkbox to the left of its label text at (92, 187) on input#exampleCheck1
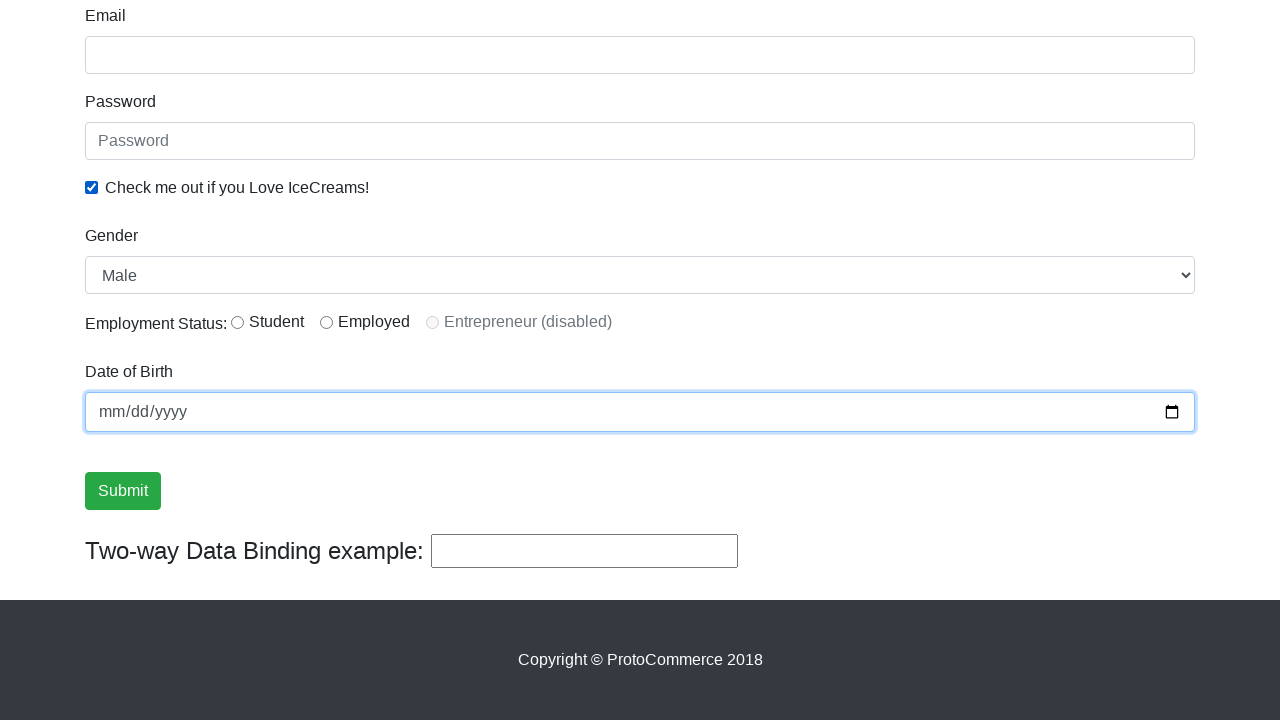

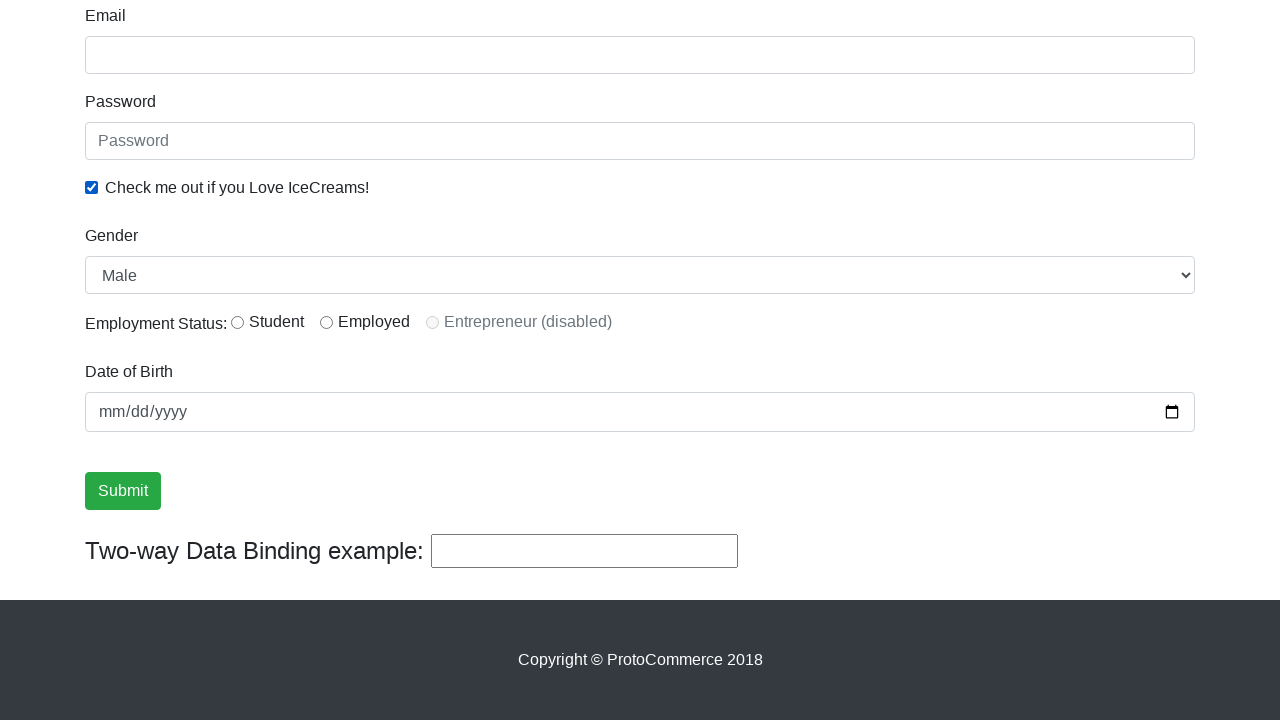